Tests add/remove elements functionality by clicking the Add button to create a Delete button, then clicking Delete, and repeating this sequence

Starting URL: https://the-internet.herokuapp.com/add_remove_elements/

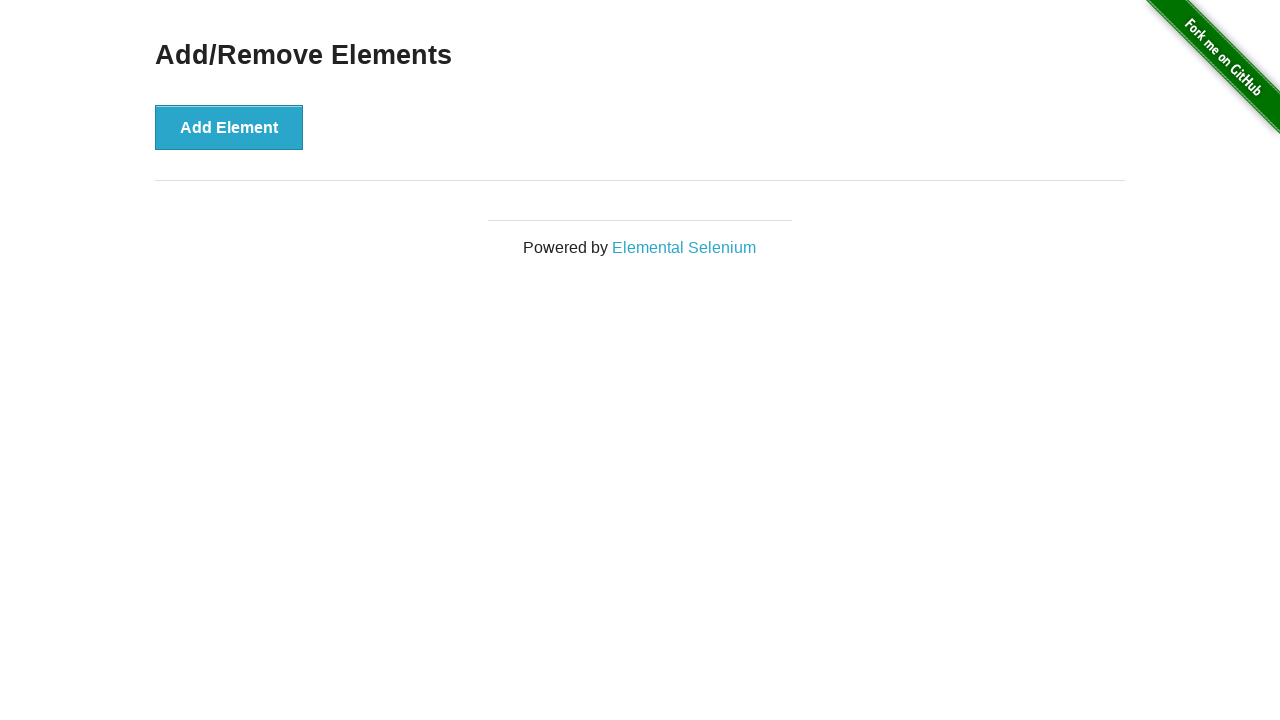

Navigated to add/remove elements page
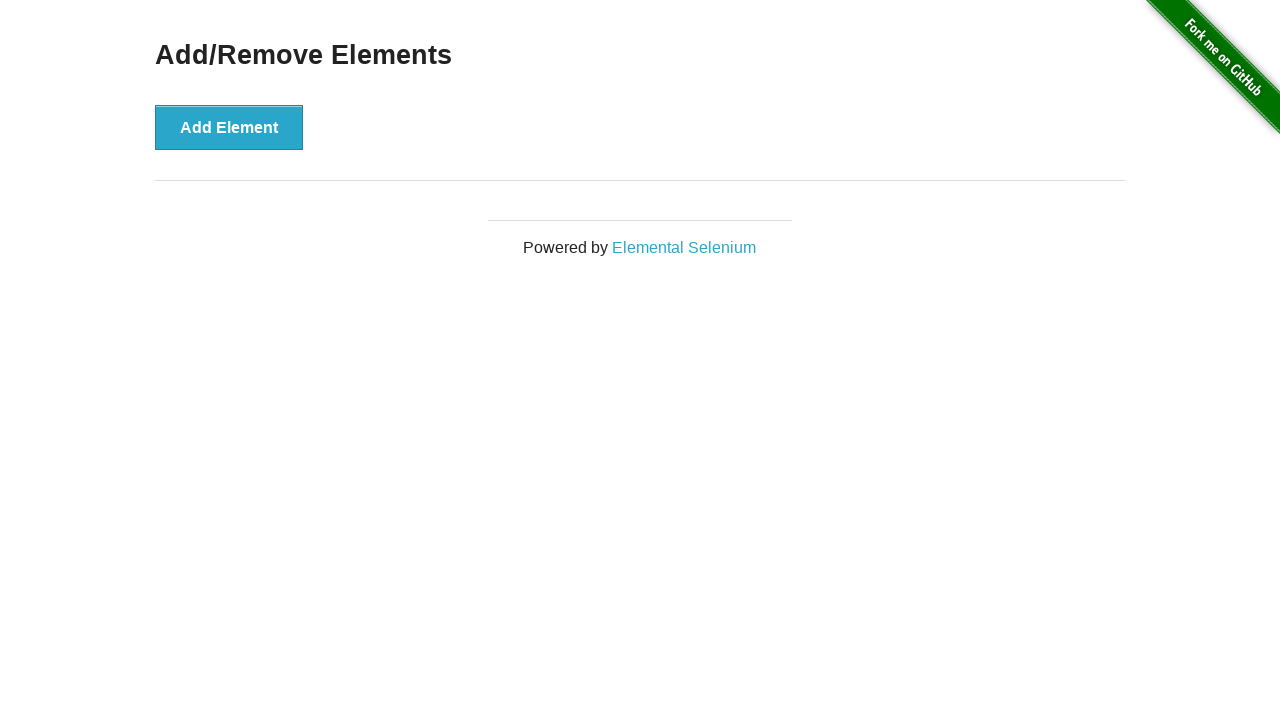

Clicked Add button to create Delete button at (229, 127) on xpath=//button[contains(.,'Add')]
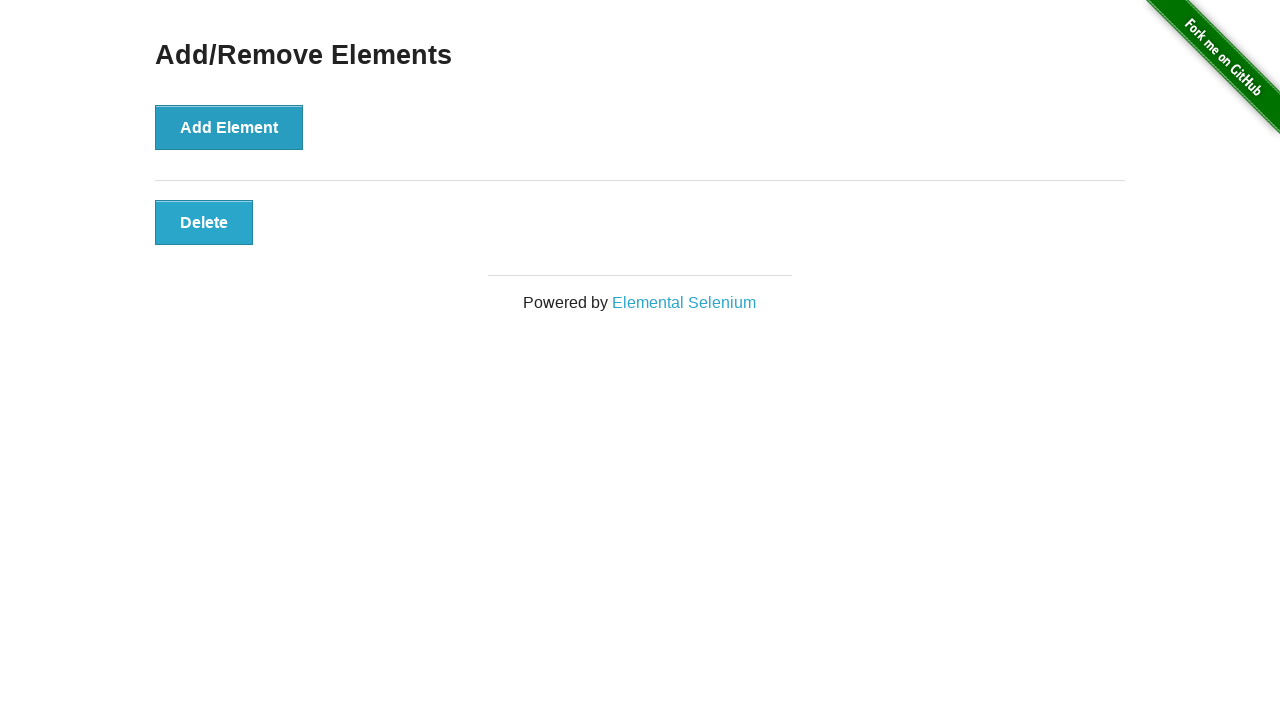

Clicked Delete button to remove element at (204, 222) on xpath=//button[contains(.,'Delete')]
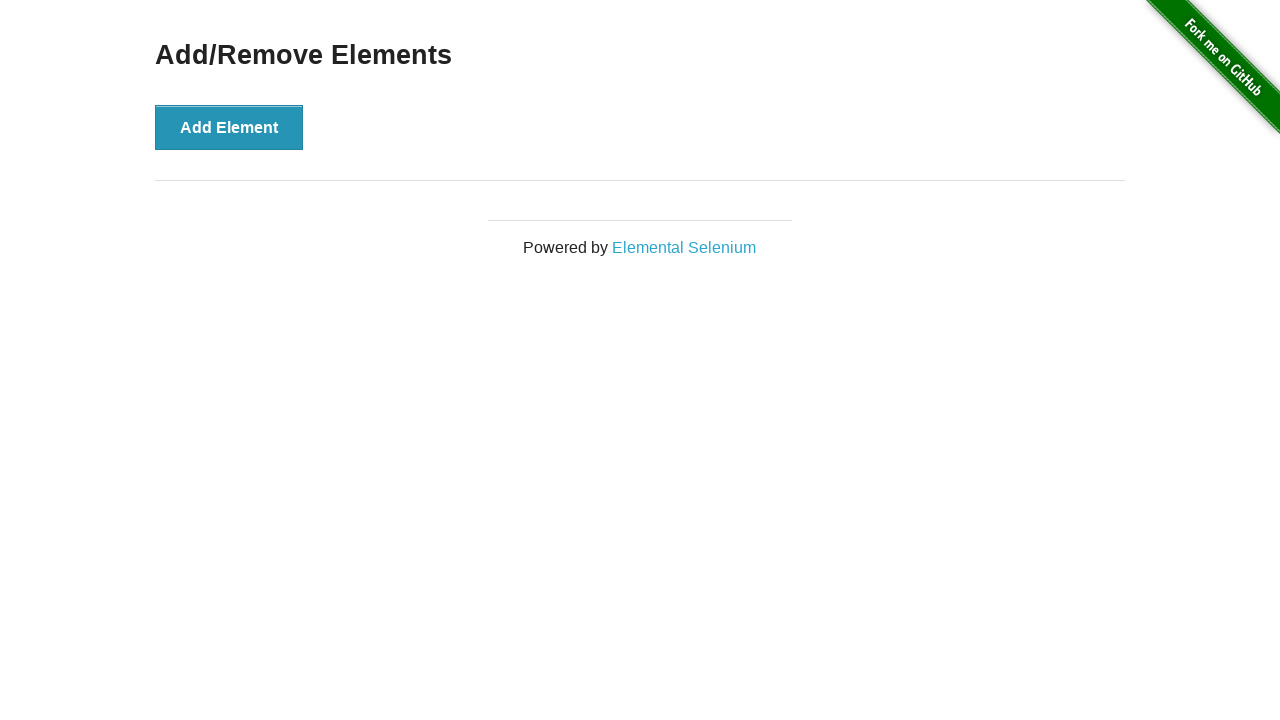

Clicked Add button again to create another Delete button at (229, 127) on xpath=//button[contains(.,'Add')]
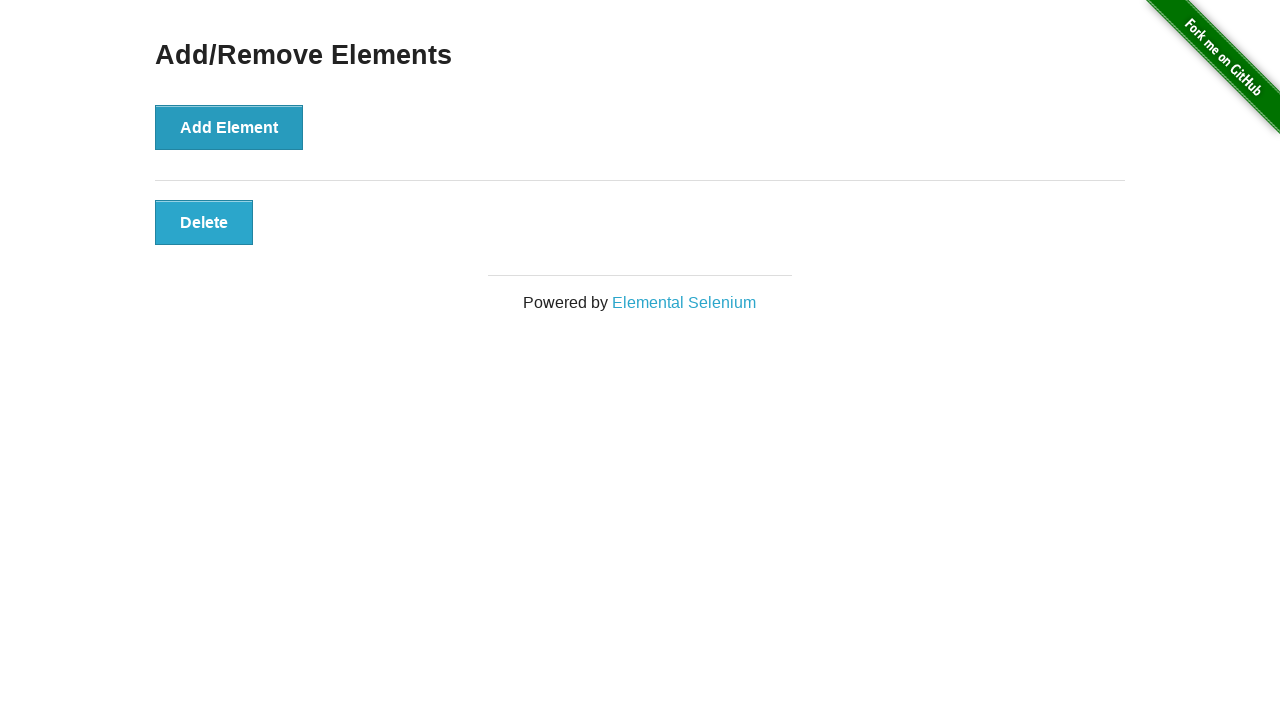

Clicked Delete button again to remove element at (204, 222) on xpath=//button[contains(.,'Delete')]
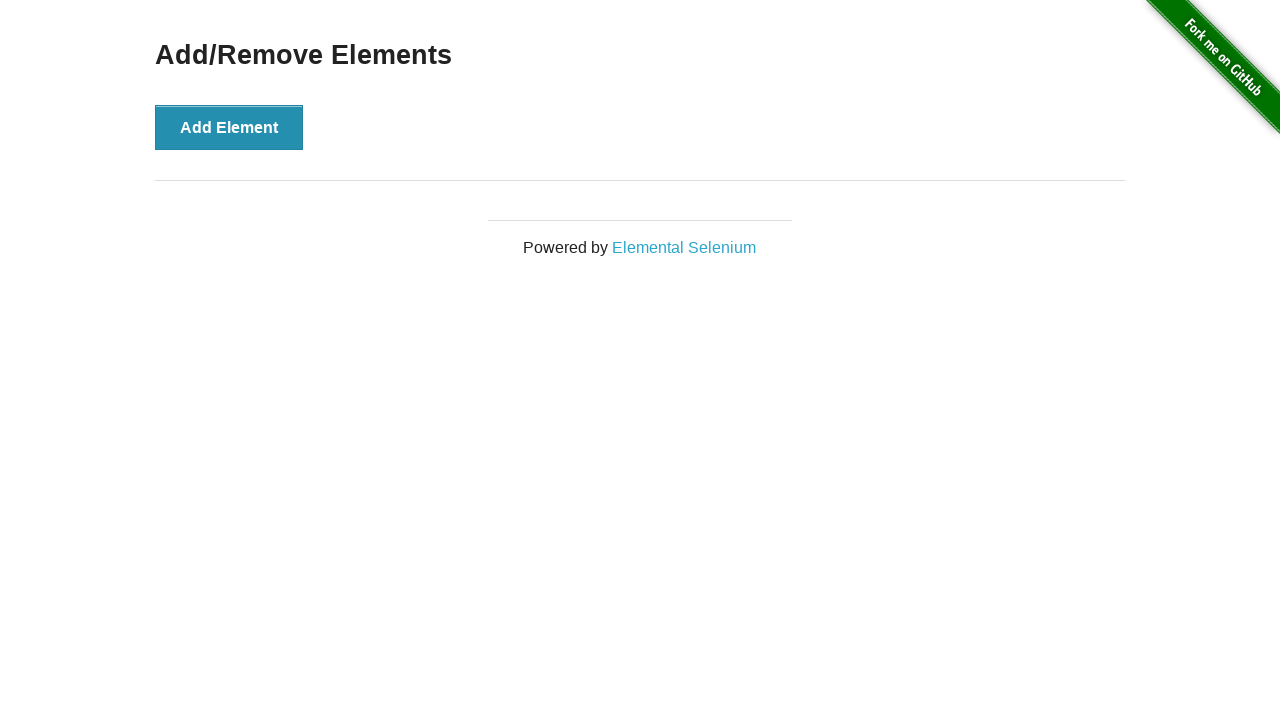

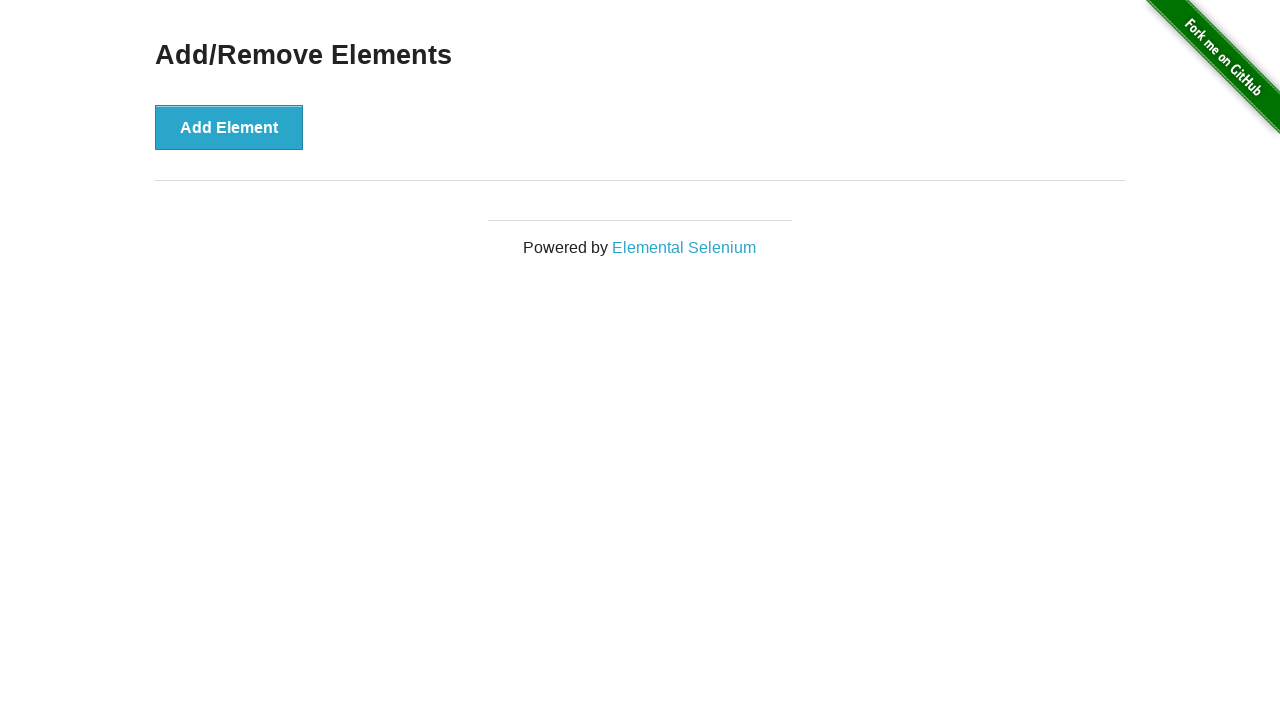